Tests the Privacy Policy link in the website footer by clicking on it to verify navigation

Starting URL: https://deens-master.now.sh/

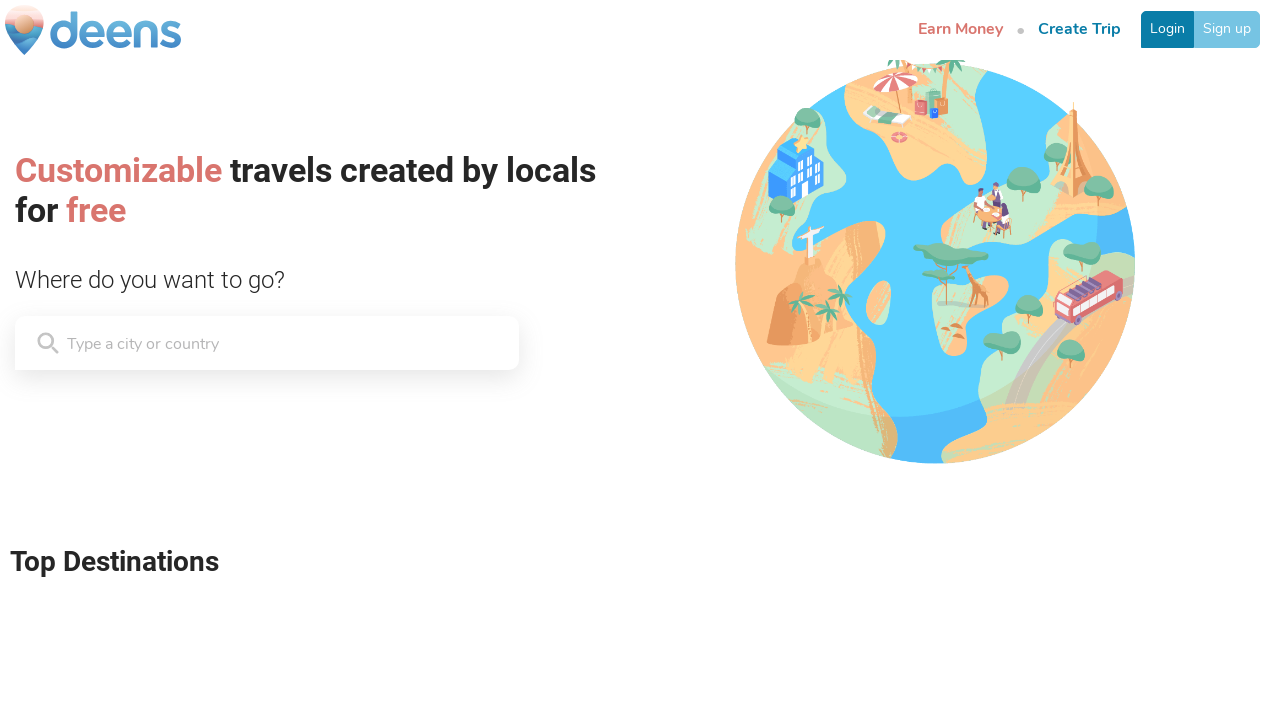

Clicked on Privacy Policy link in footer at (690, 652) on .BrandFooter__Column-fdSHvo:nth-child(3) > .commonStyles__P-cbpCjc:nth-child(4) 
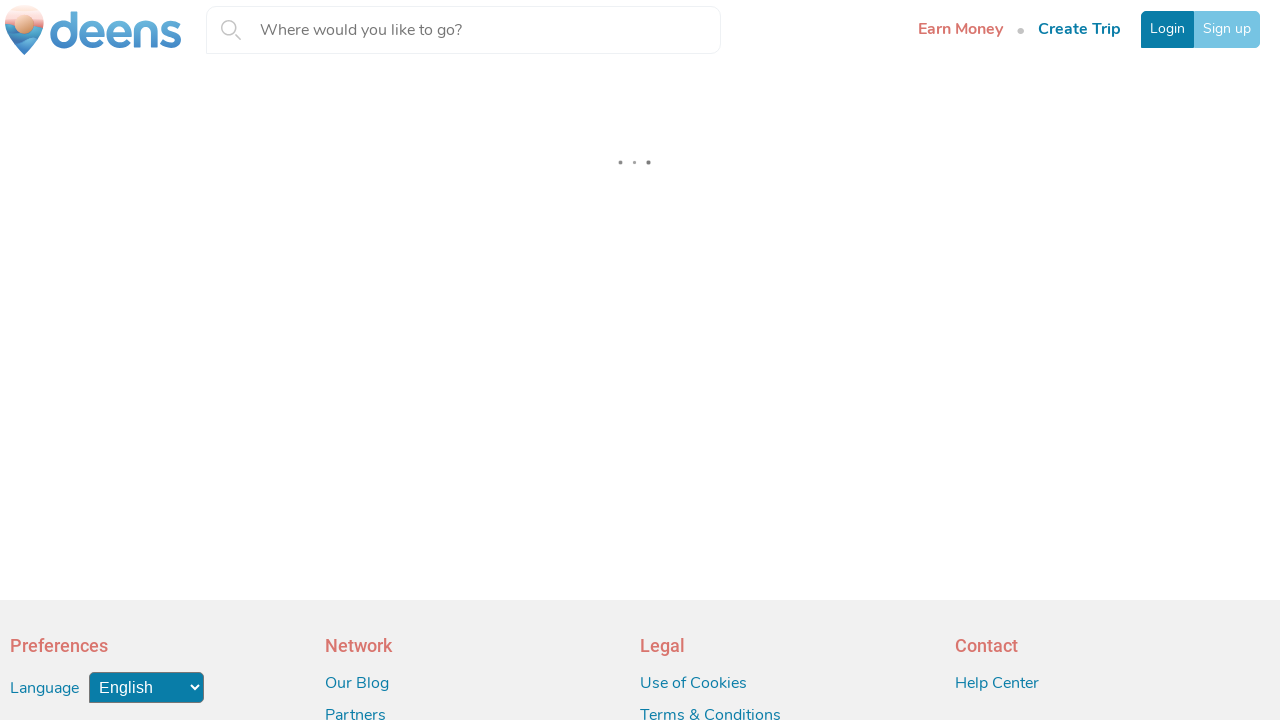

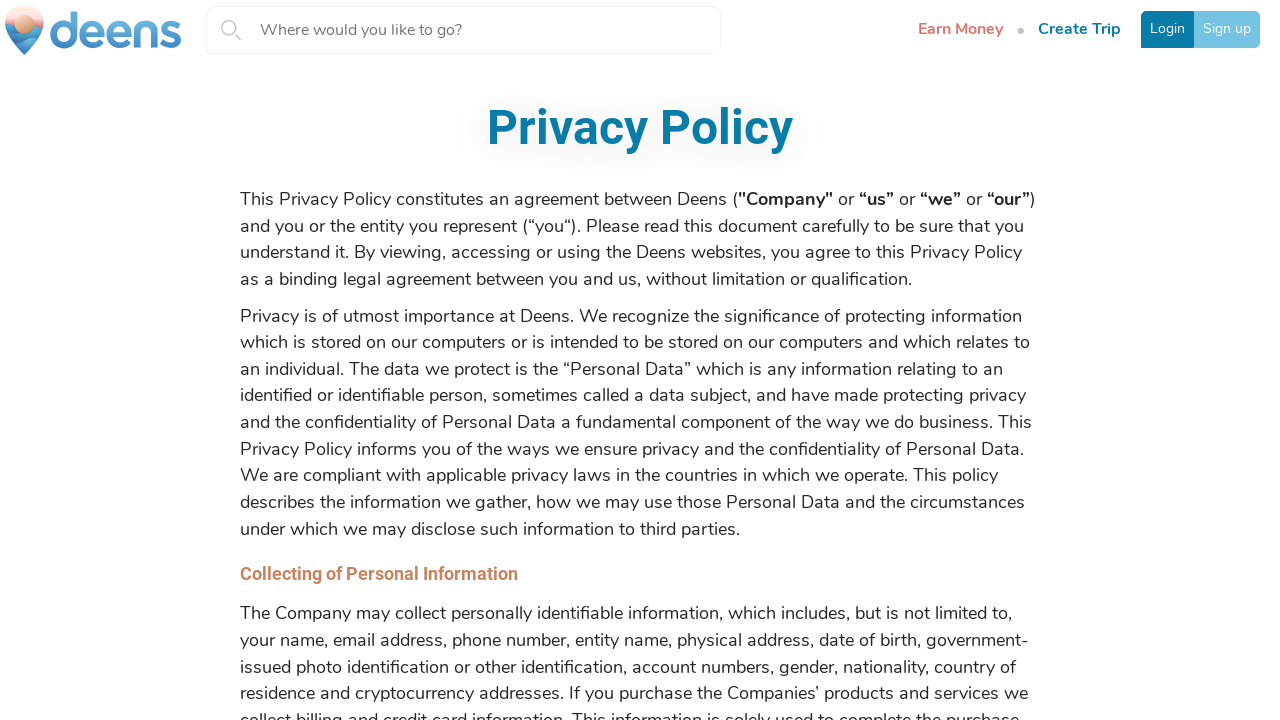